Tests registration form phone number validation with various invalid formats including too few digits, too many digits, and invalid prefix

Starting URL: https://alada.vn/tai-khoan/dang-ky.html

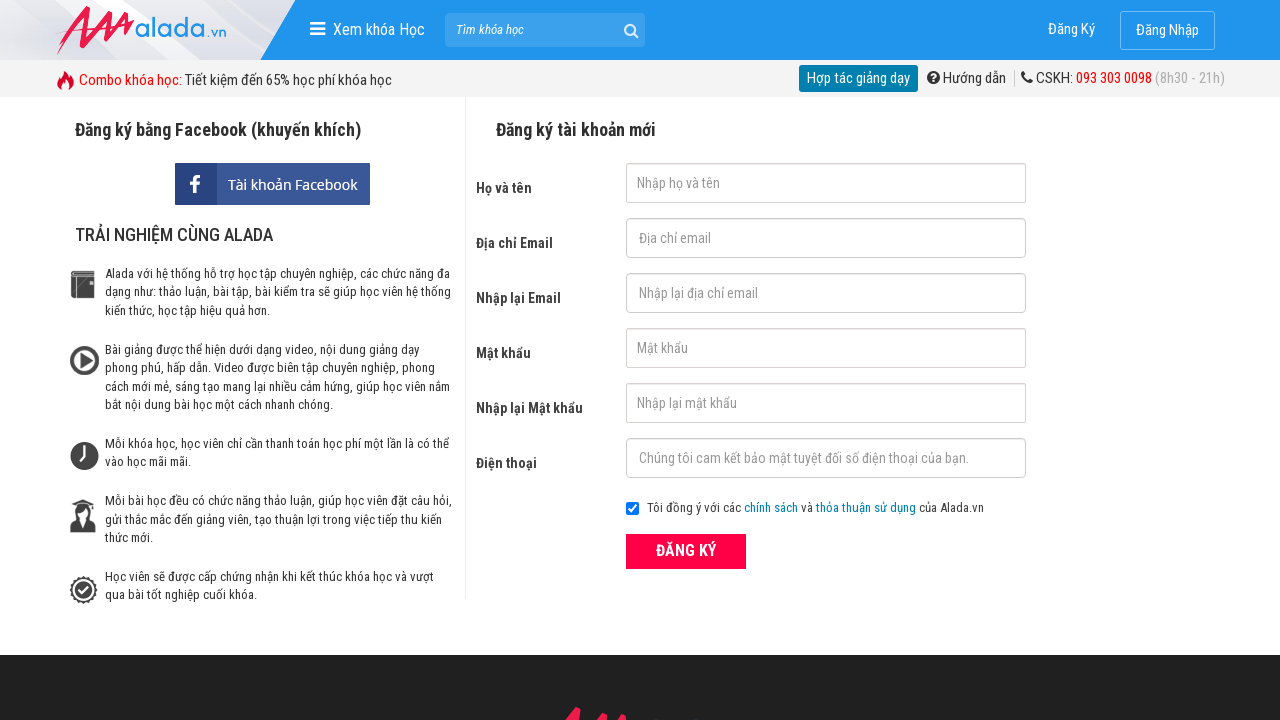

Navigated to registration page
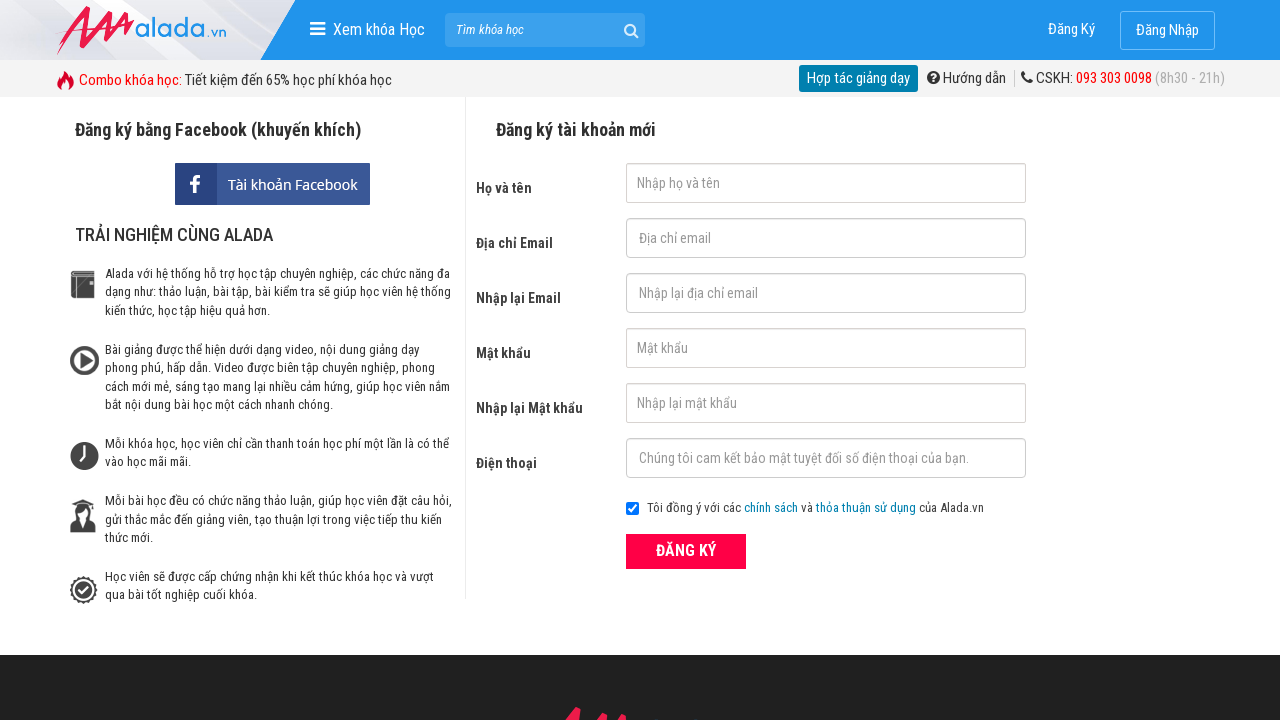

Filled first name field with 'Vũ Thị Mai' on #txtFirstname
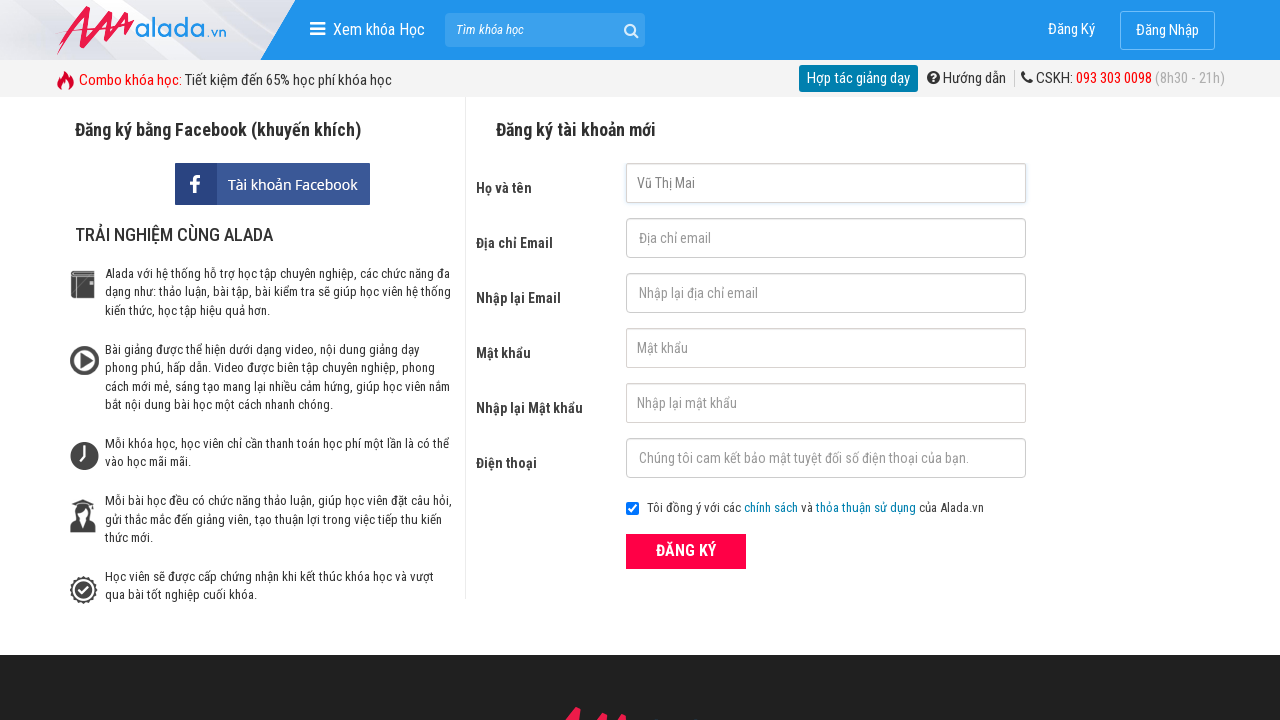

Filled email field with 'mai@domain.com' on #txtEmail
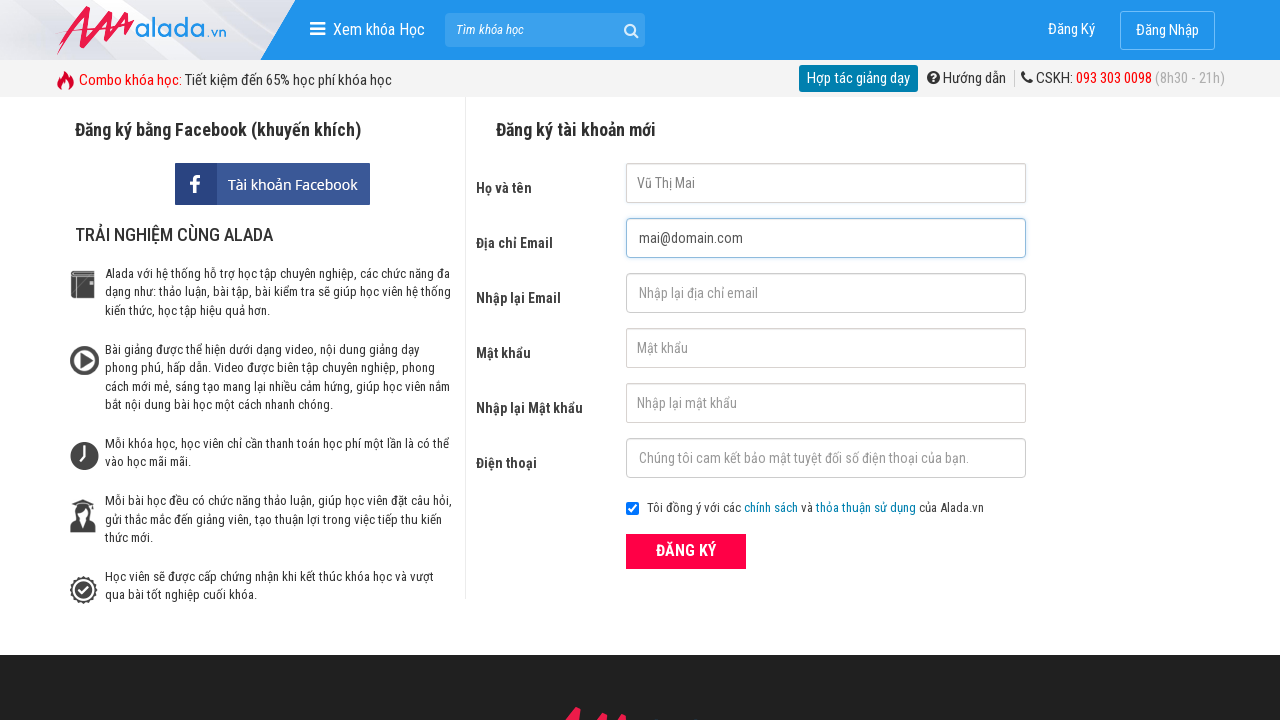

Filled confirm email field with 'mai@domain.com' on #txtCEmail
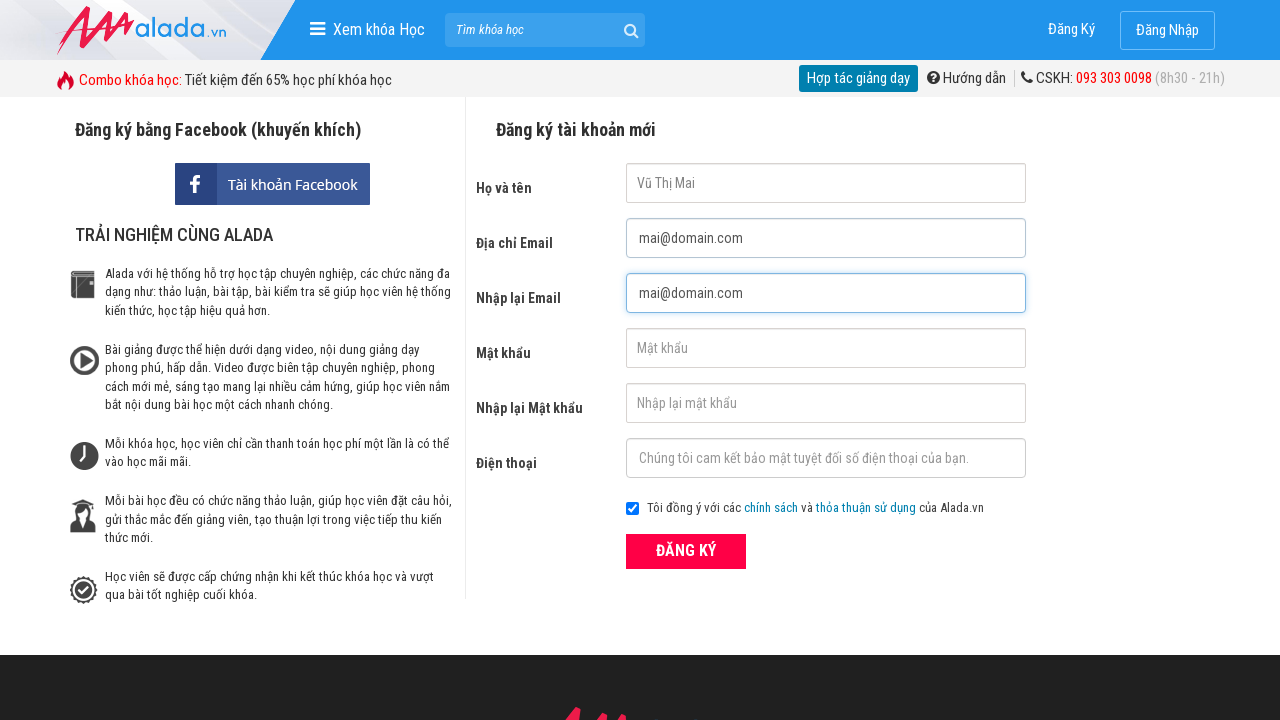

Filled password field with 'validpass' on #txtPassword
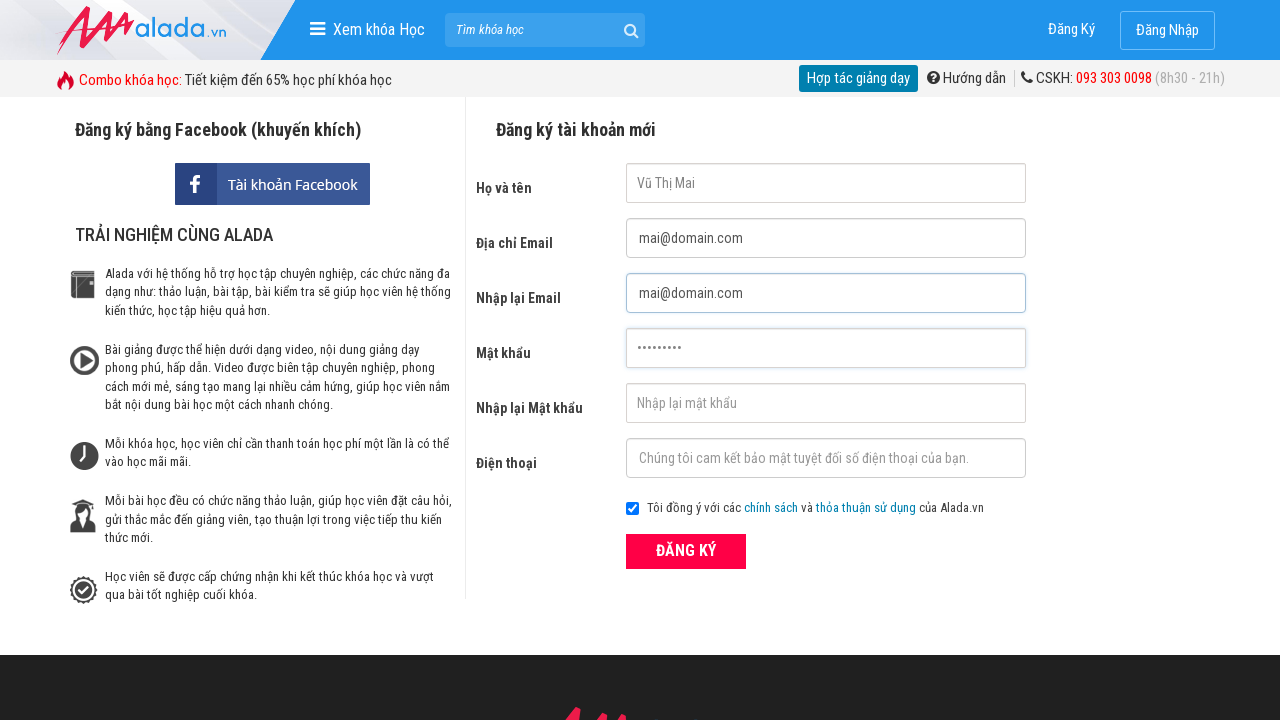

Filled confirm password field with 'validpass' on #txtCPassword
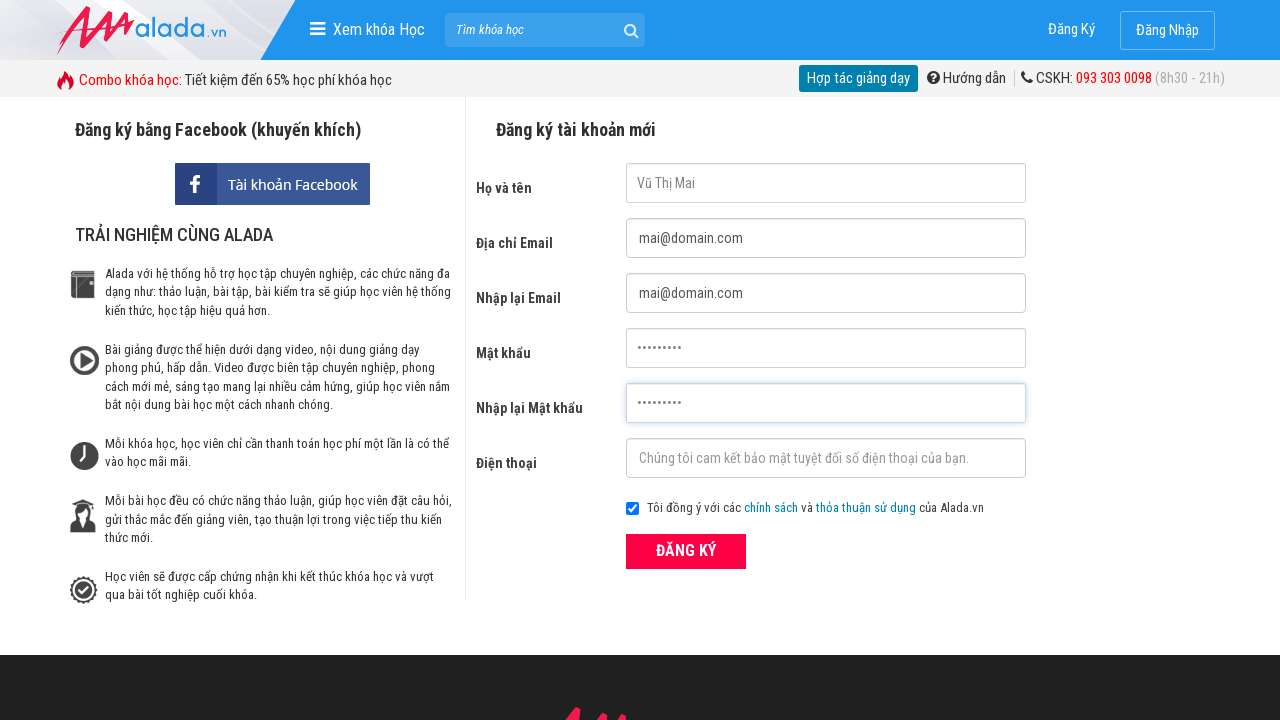

Filled phone field with '090000000' (9 digits - too few) on #txtPhone
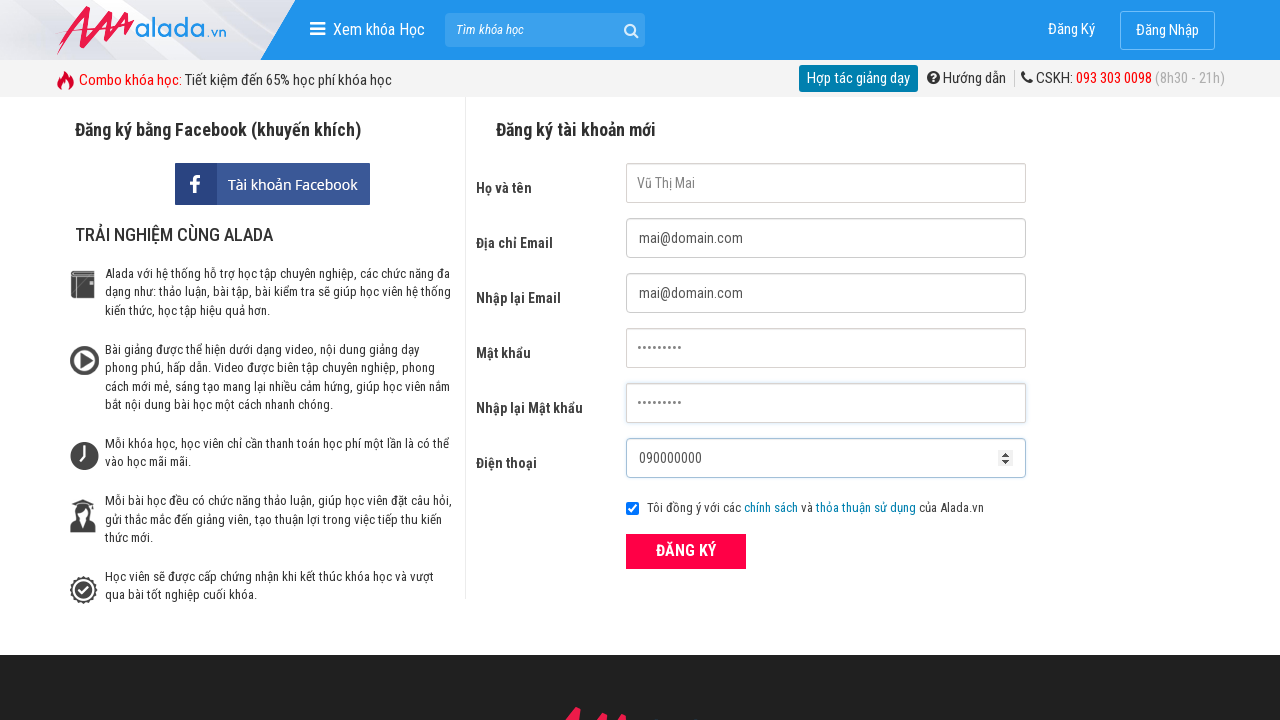

Clicked ĐĂNG KÝ button to submit form with invalid phone (too few digits) at (686, 551) on xpath=//form[@id='frmLogin']//button[text()='ĐĂNG KÝ']
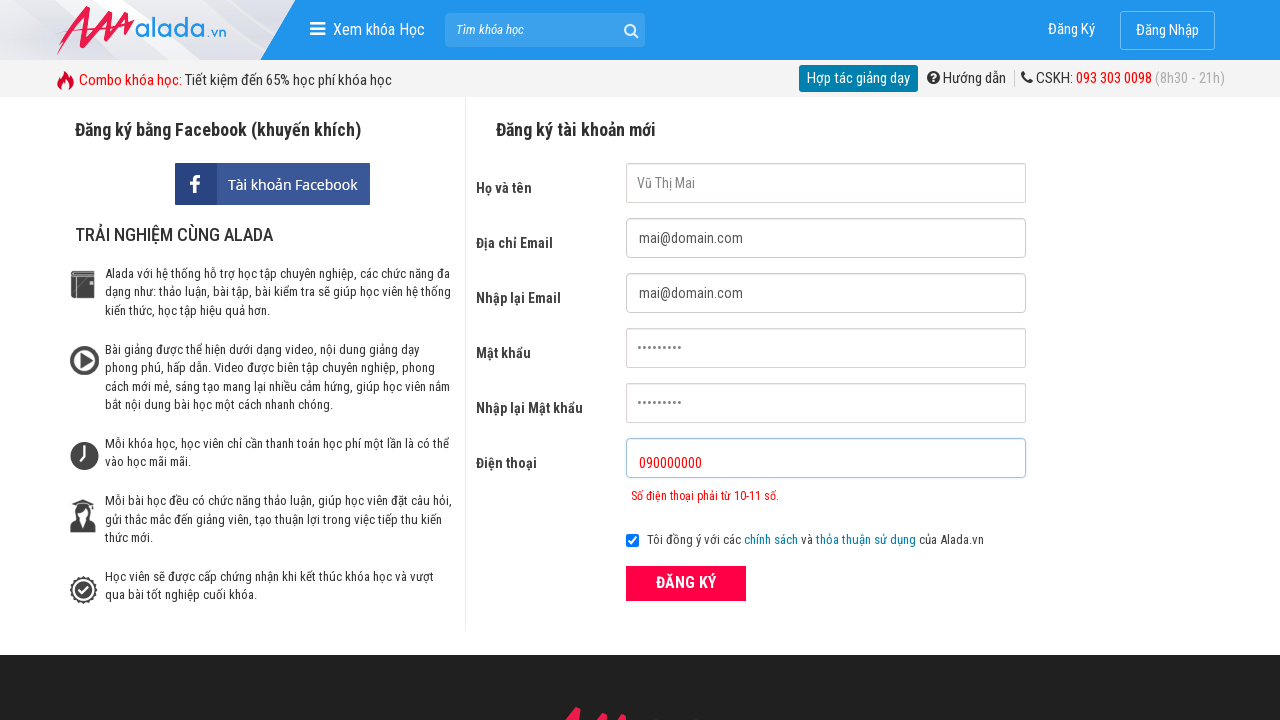

Phone error message appeared for too few digits validation
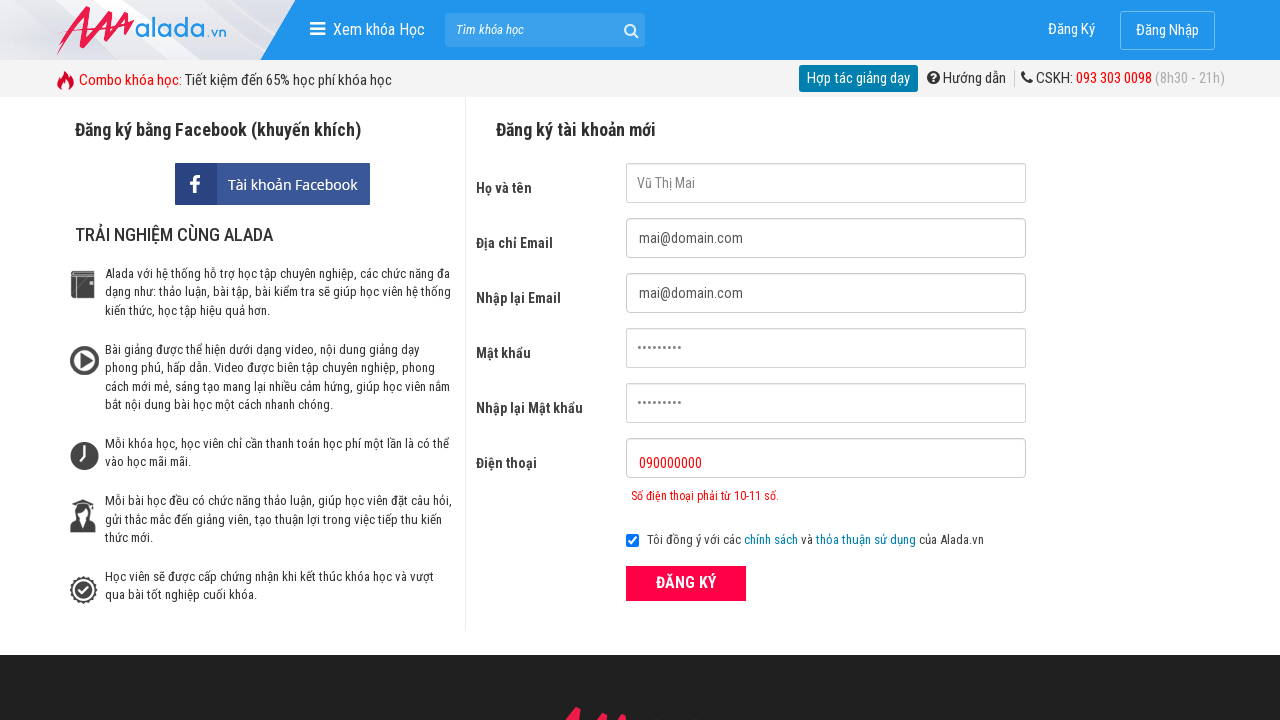

Cleared phone field on #txtPhone
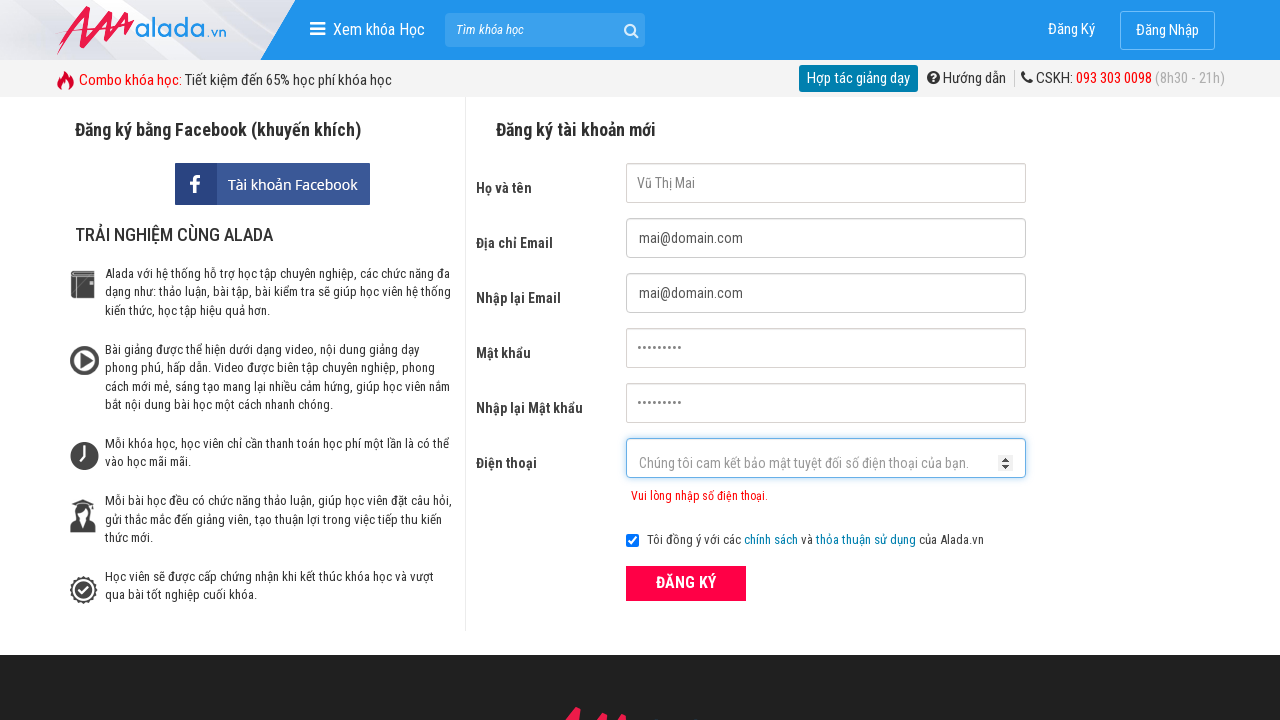

Filled phone field with '090000000000' (12 digits - too many) on #txtPhone
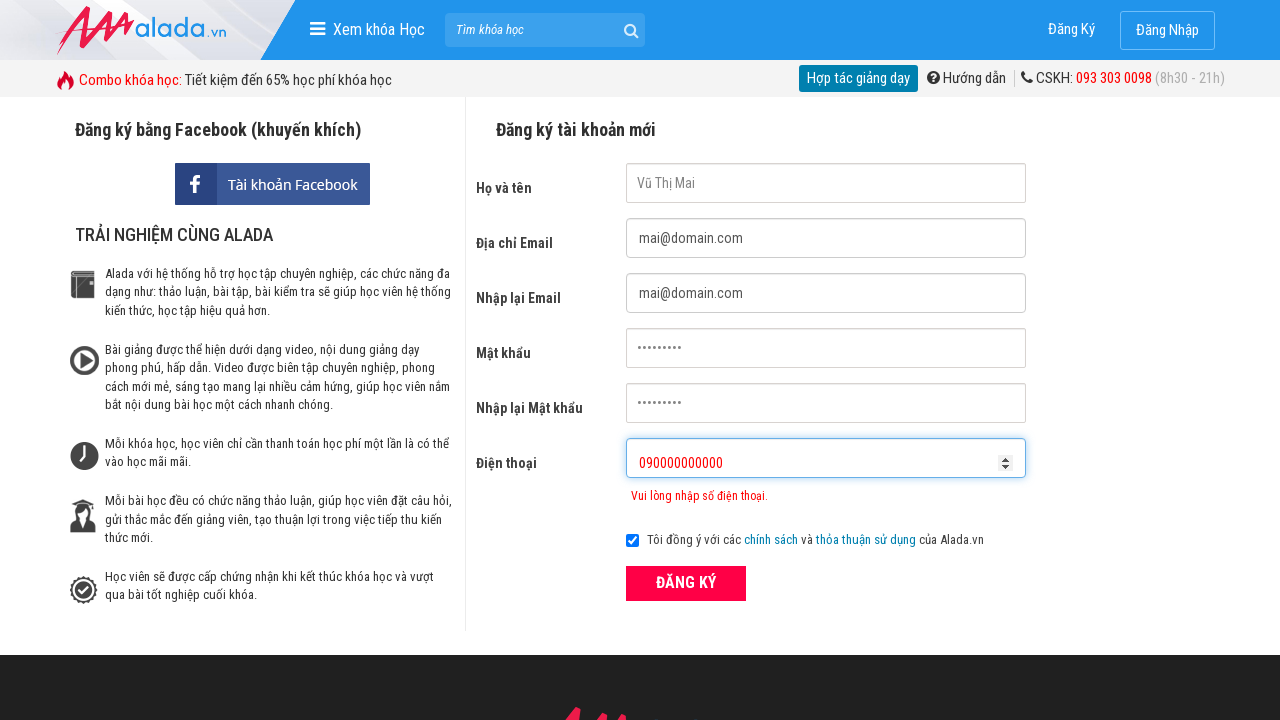

Clicked ĐĂNG KÝ button to submit form with invalid phone (too many digits) at (686, 583) on xpath=//form[@id='frmLogin']//button[text()='ĐĂNG KÝ']
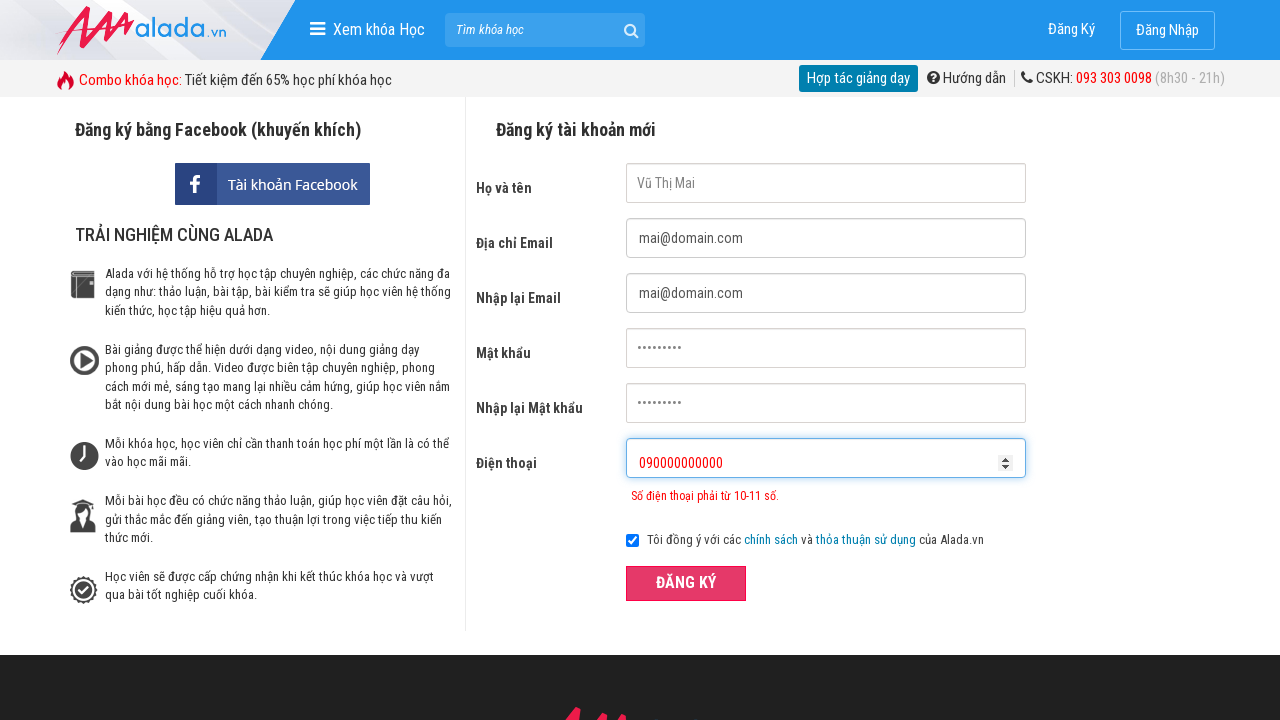

Phone error message appeared for too many digits validation
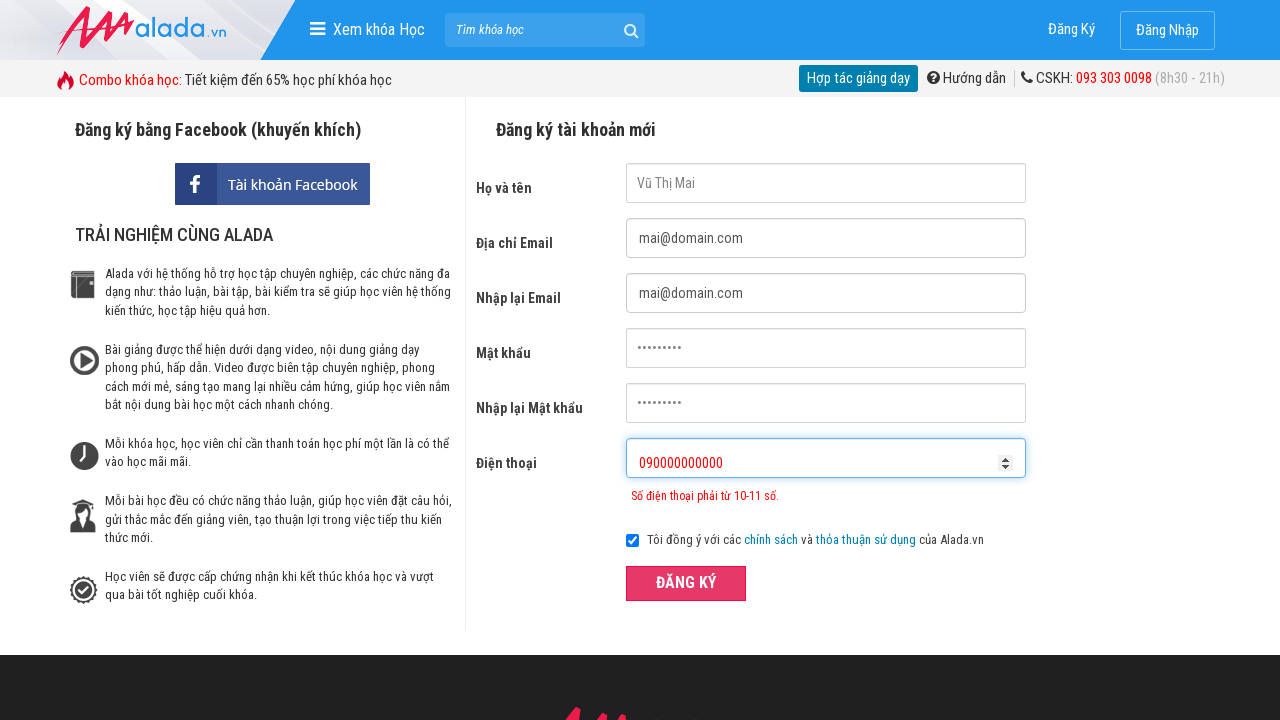

Cleared phone field on #txtPhone
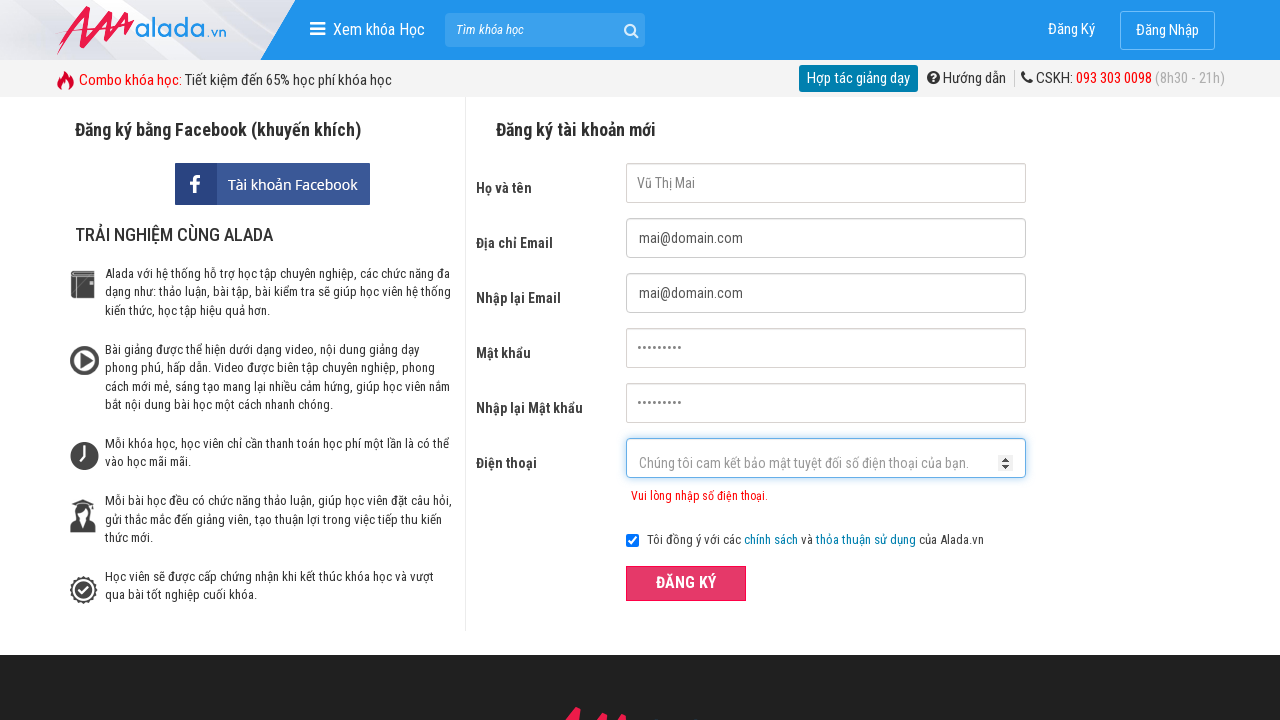

Filled phone field with '0688888888' (invalid prefix 068) on #txtPhone
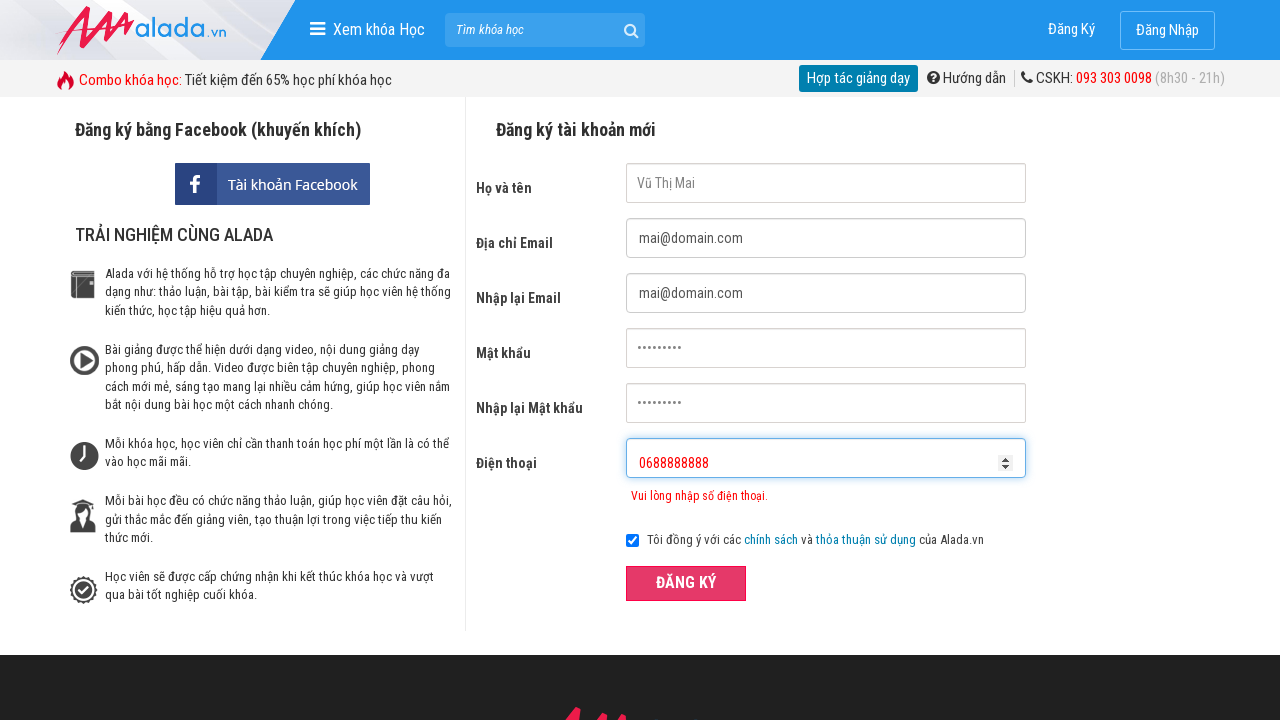

Clicked ĐĂNG KÝ button to submit form with invalid phone prefix at (686, 583) on xpath=//form[@id='frmLogin']//button[text()='ĐĂNG KÝ']
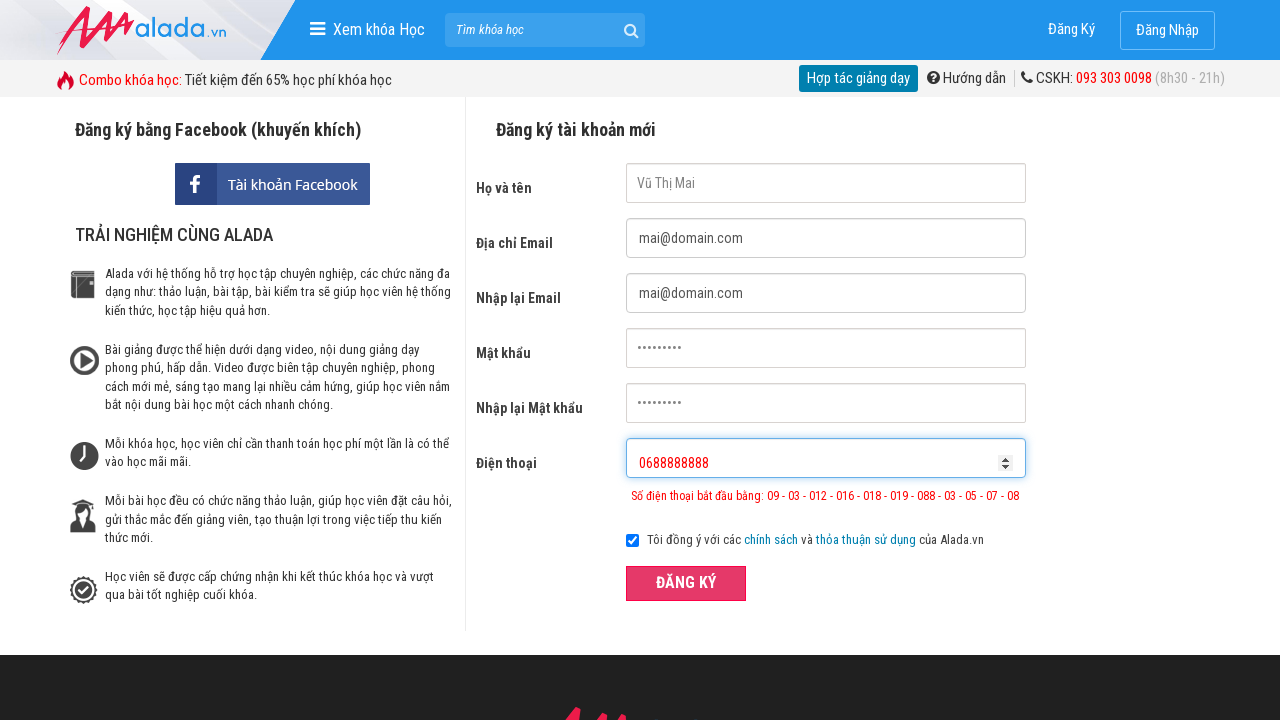

Phone error message appeared for invalid prefix validation
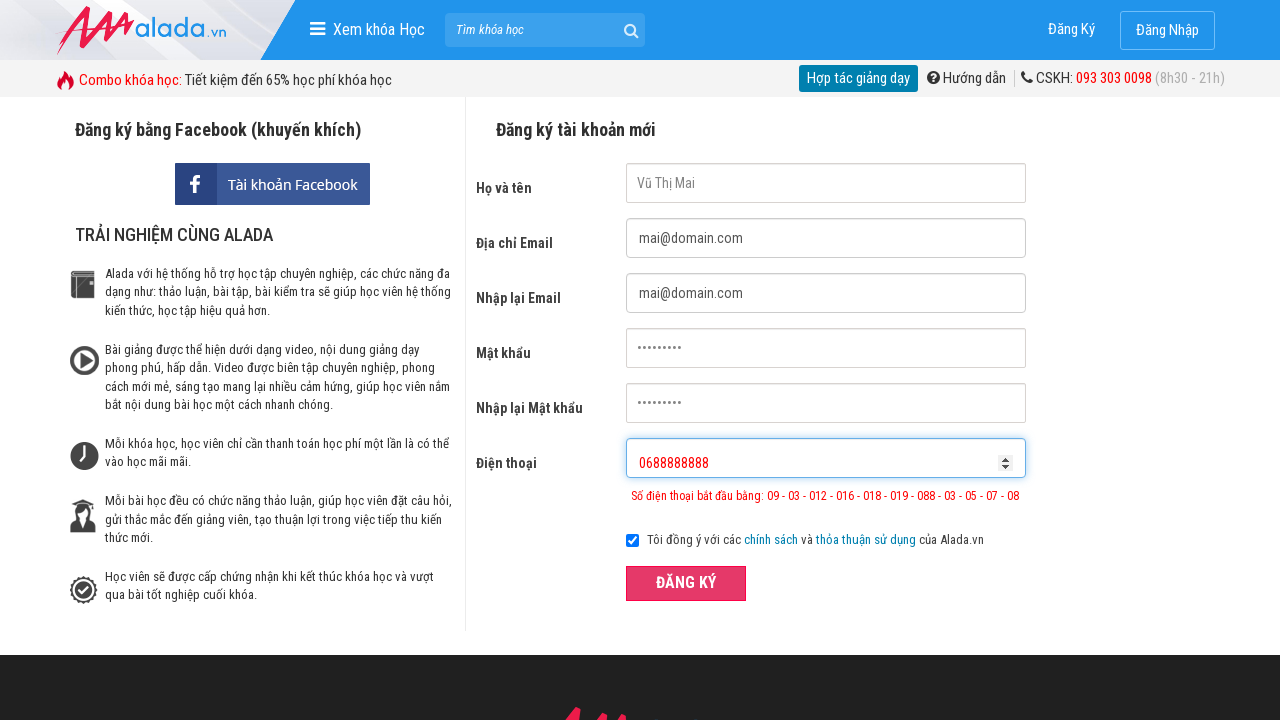

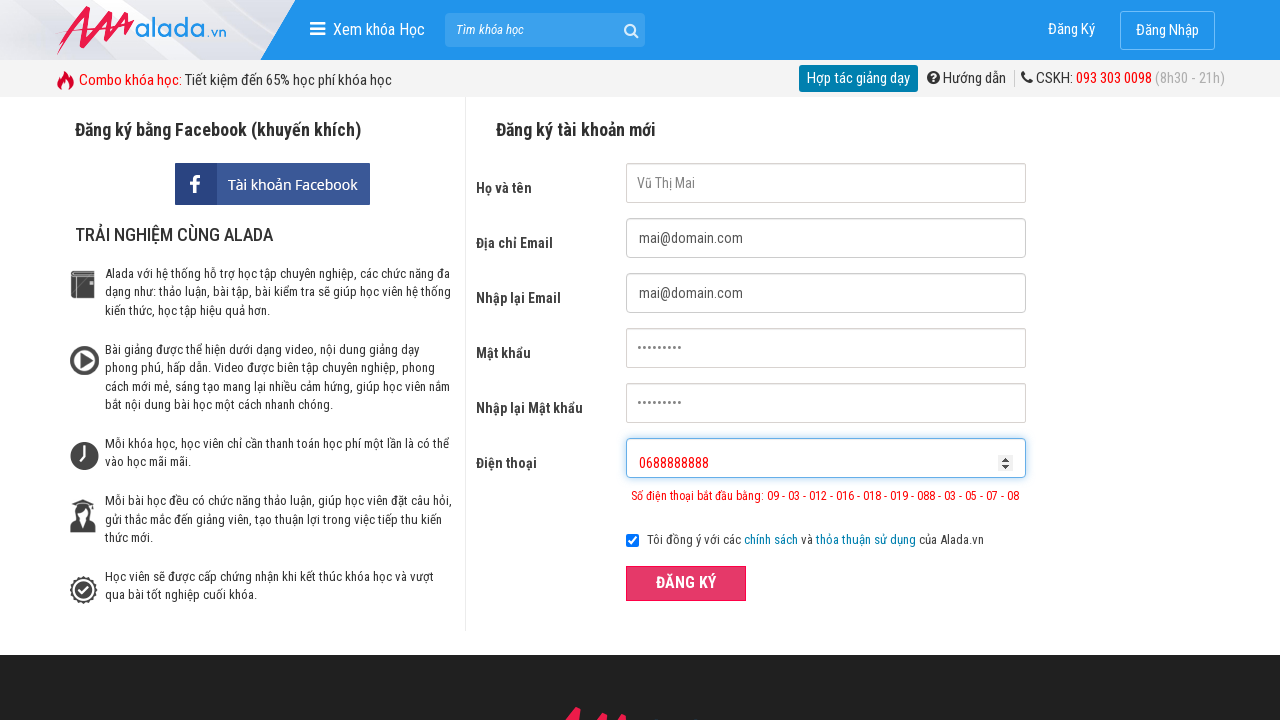